Solves a math problem on a form by calculating a value, filling the answer, selecting checkboxes and radio buttons, then submitting the form

Starting URL: http://suninjuly.github.io/math.html

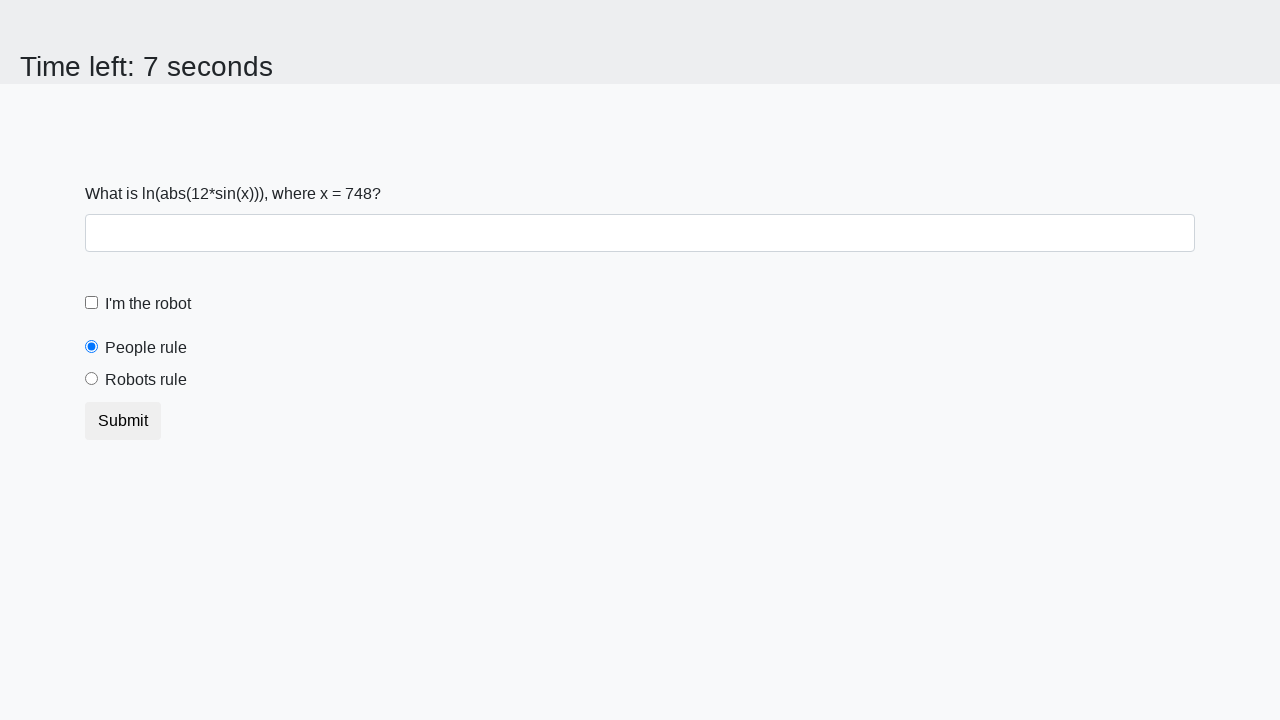

Located the input value element
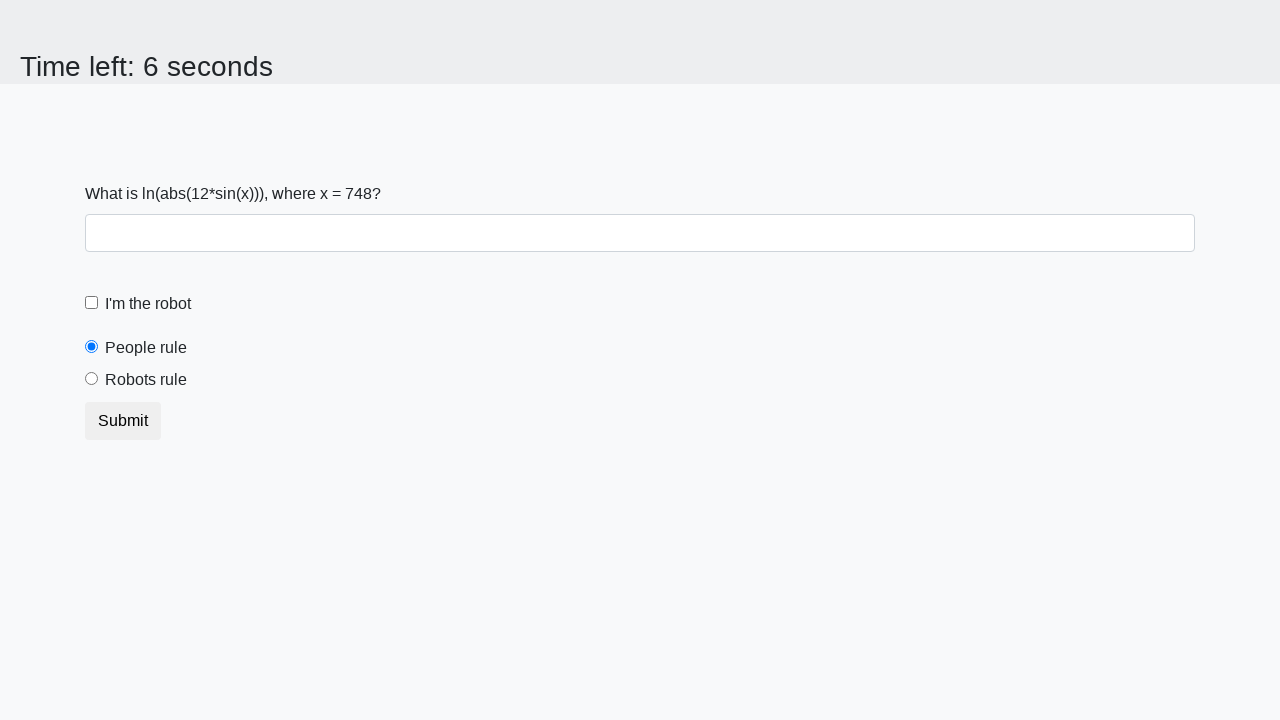

Extracted input value: 748
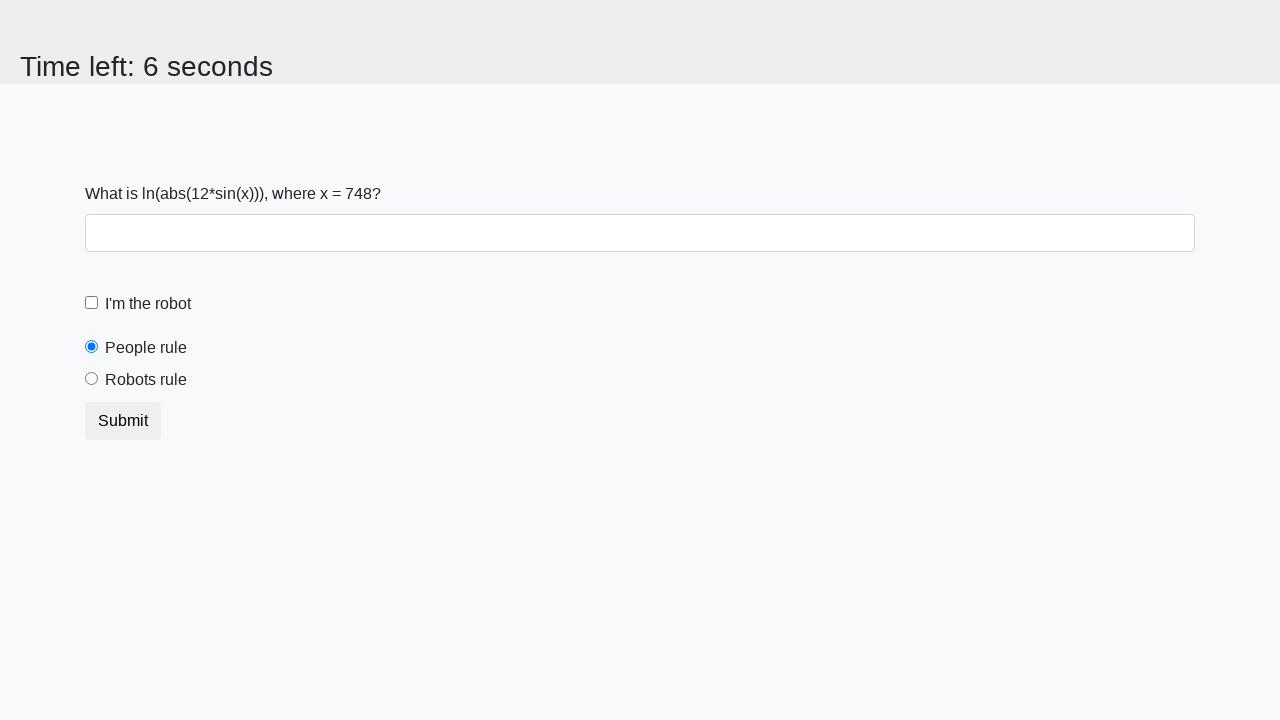

Calculated result: 1.2689495137937772
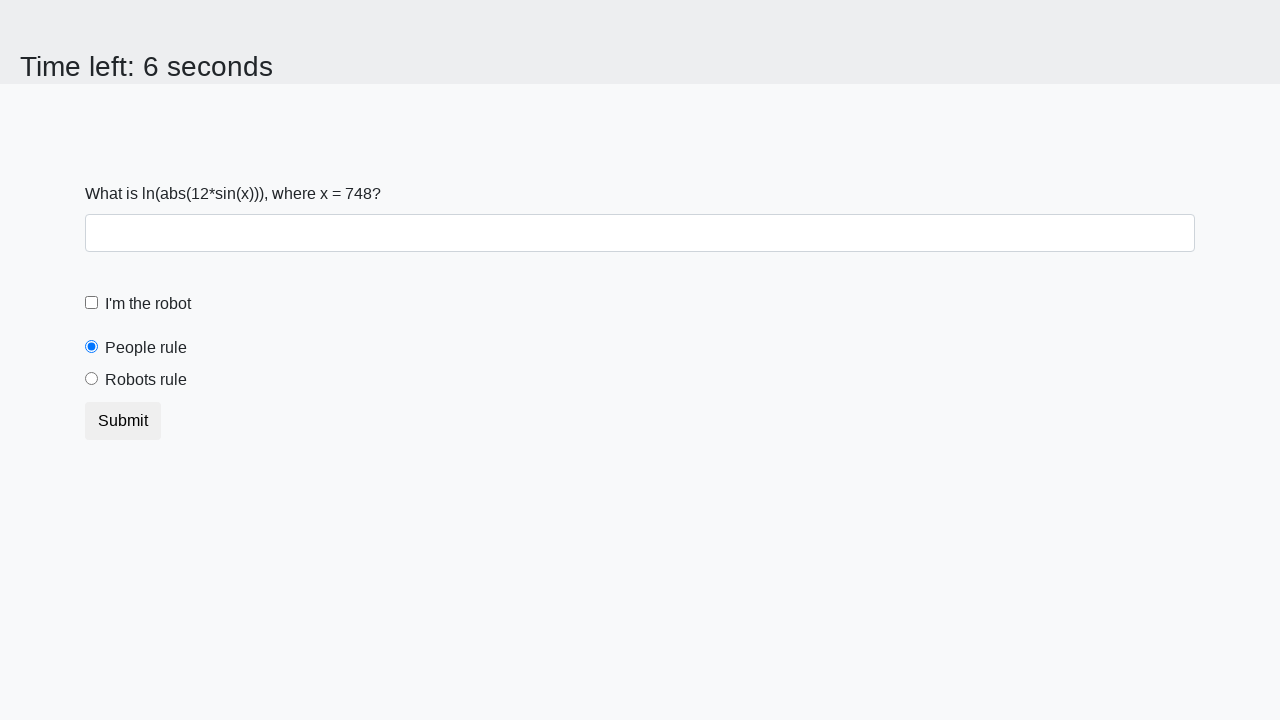

Filled answer field with calculated value on #answer
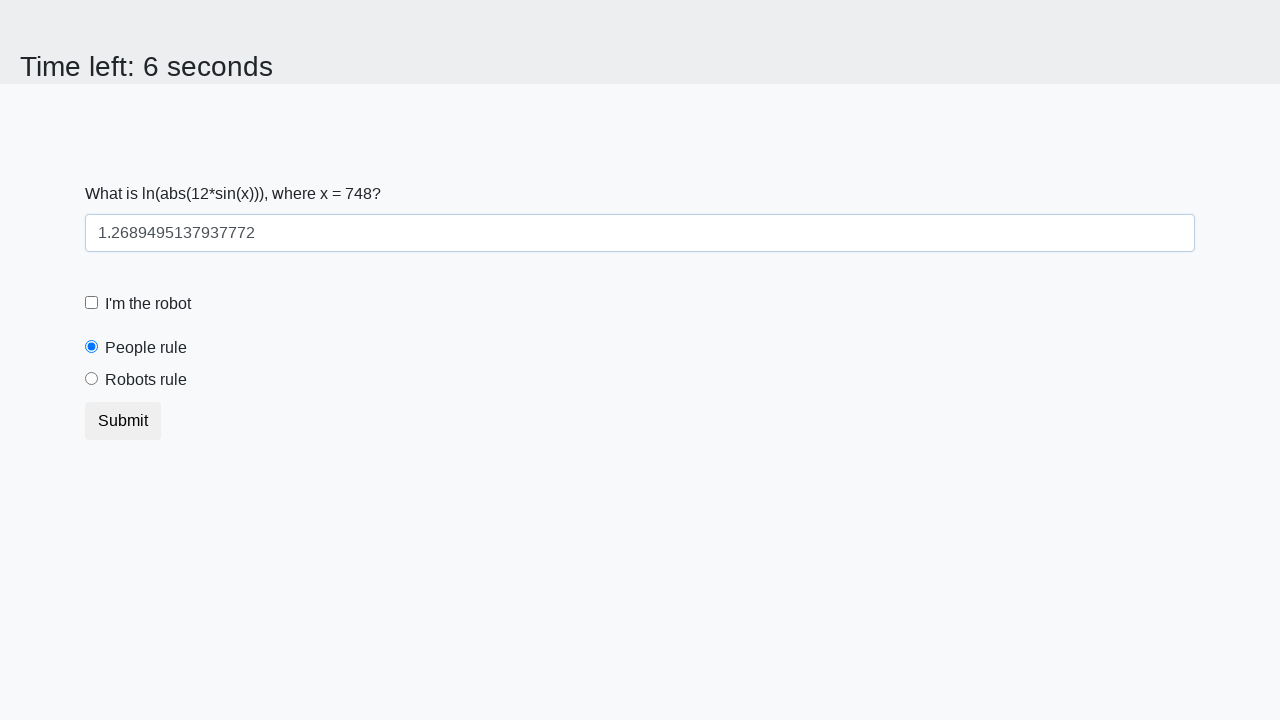

Clicked the robot checkbox at (92, 303) on #robotCheckbox
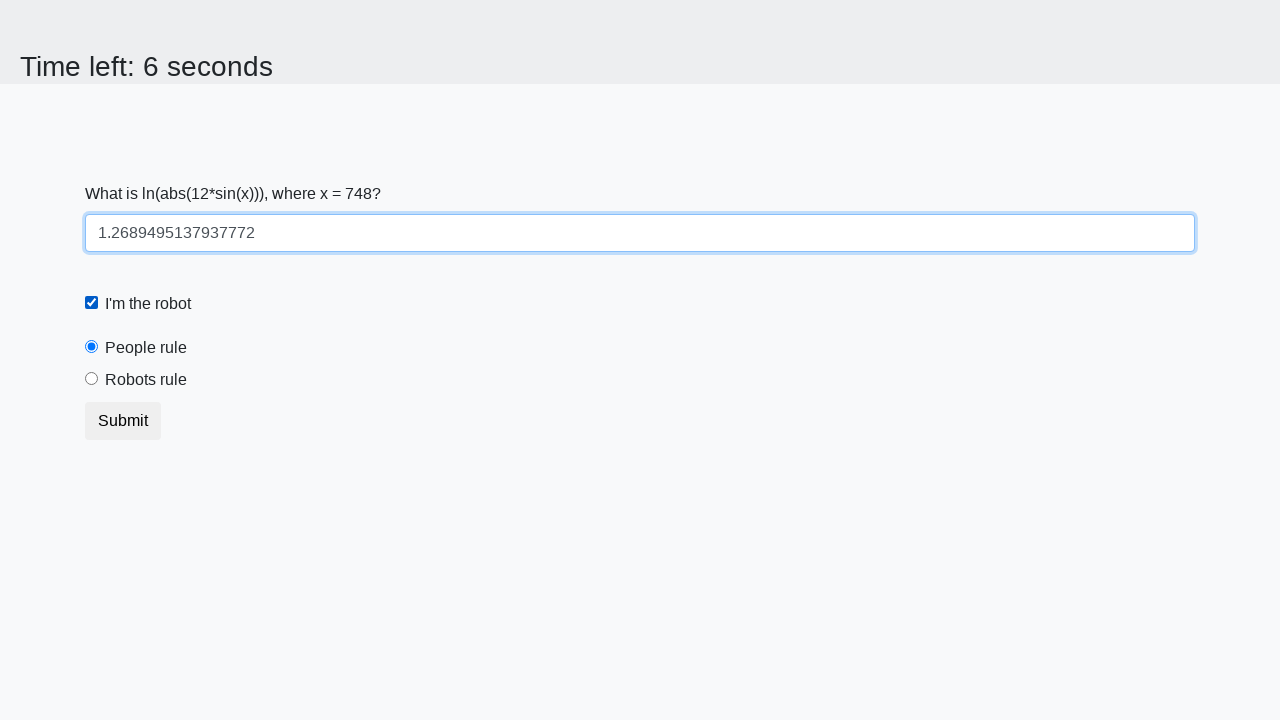

Clicked the robots rule radio button at (92, 379) on #robotsRule
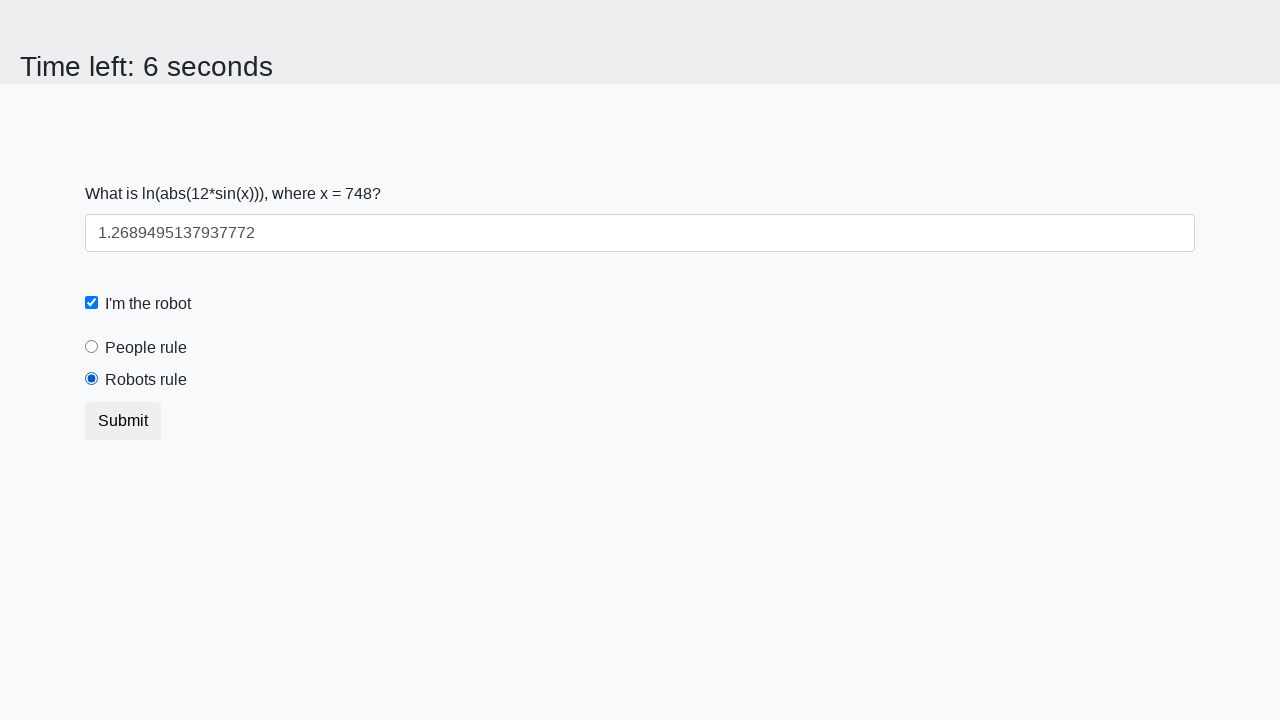

Clicked submit button to submit the form at (123, 421) on button[type="submit"]
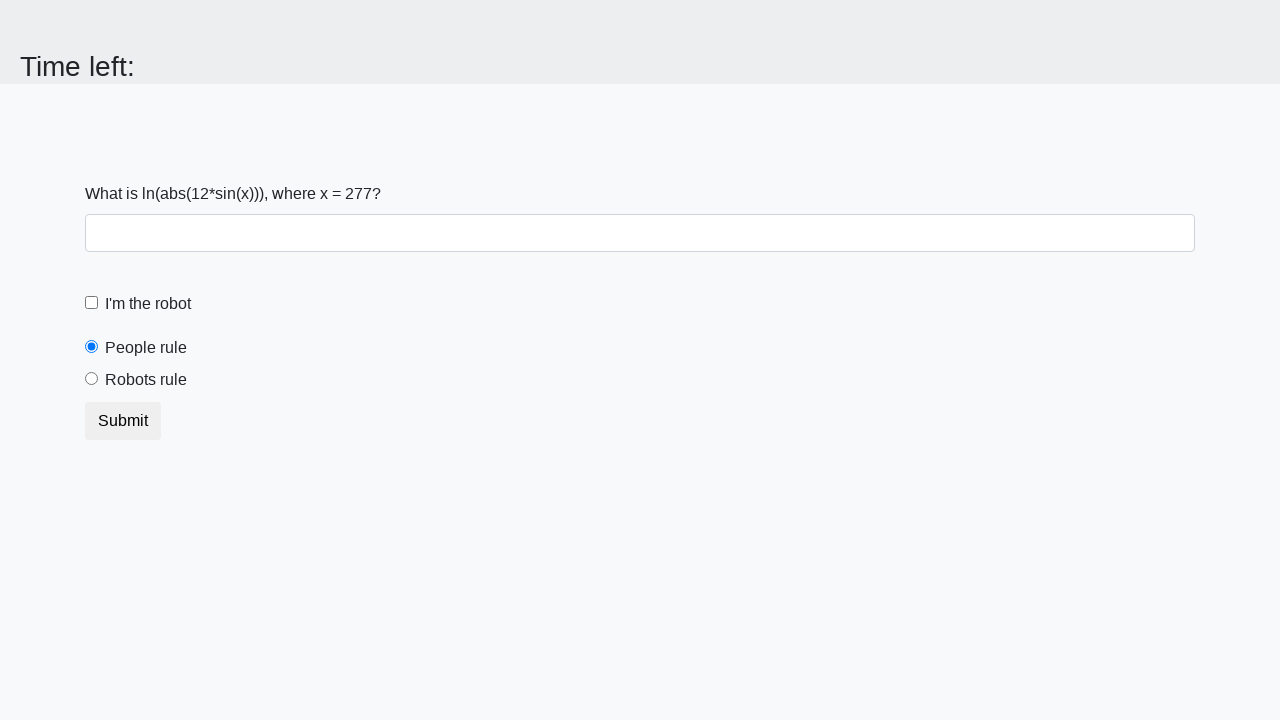

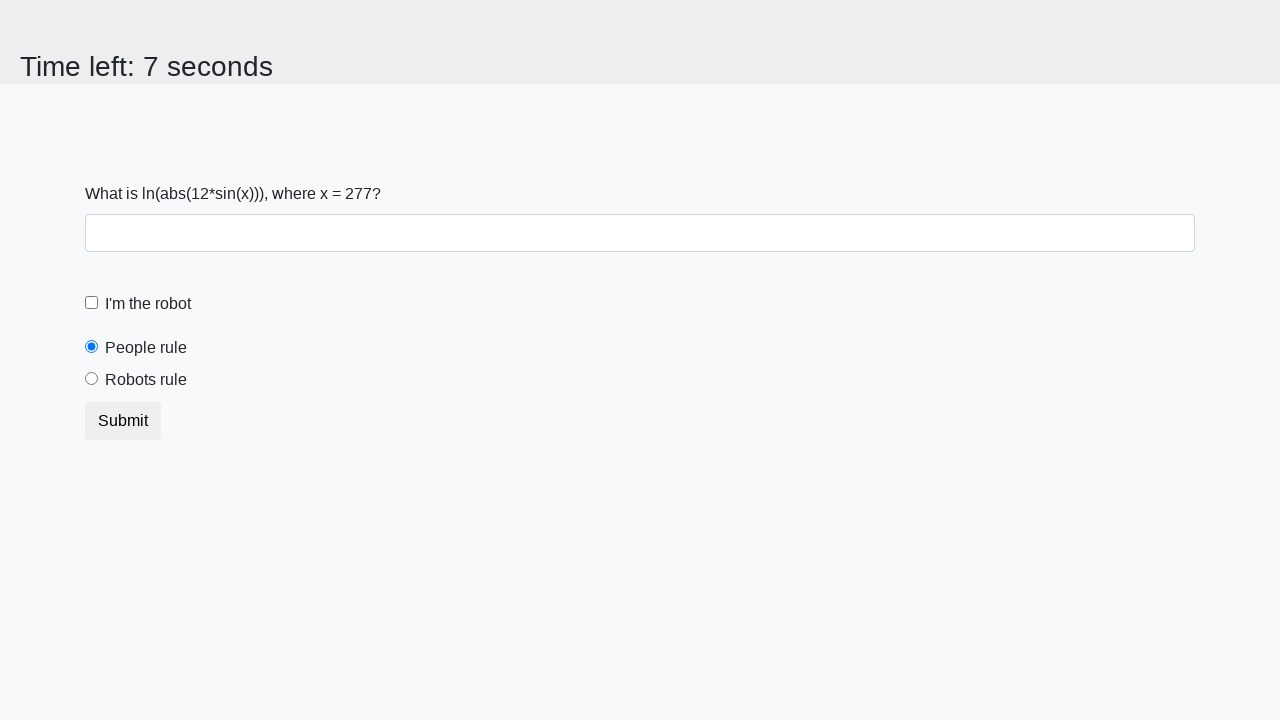